Tests element visibility and fills in form fields based on their display status

Starting URL: https://automationfc.github.io/basic-form/index.html

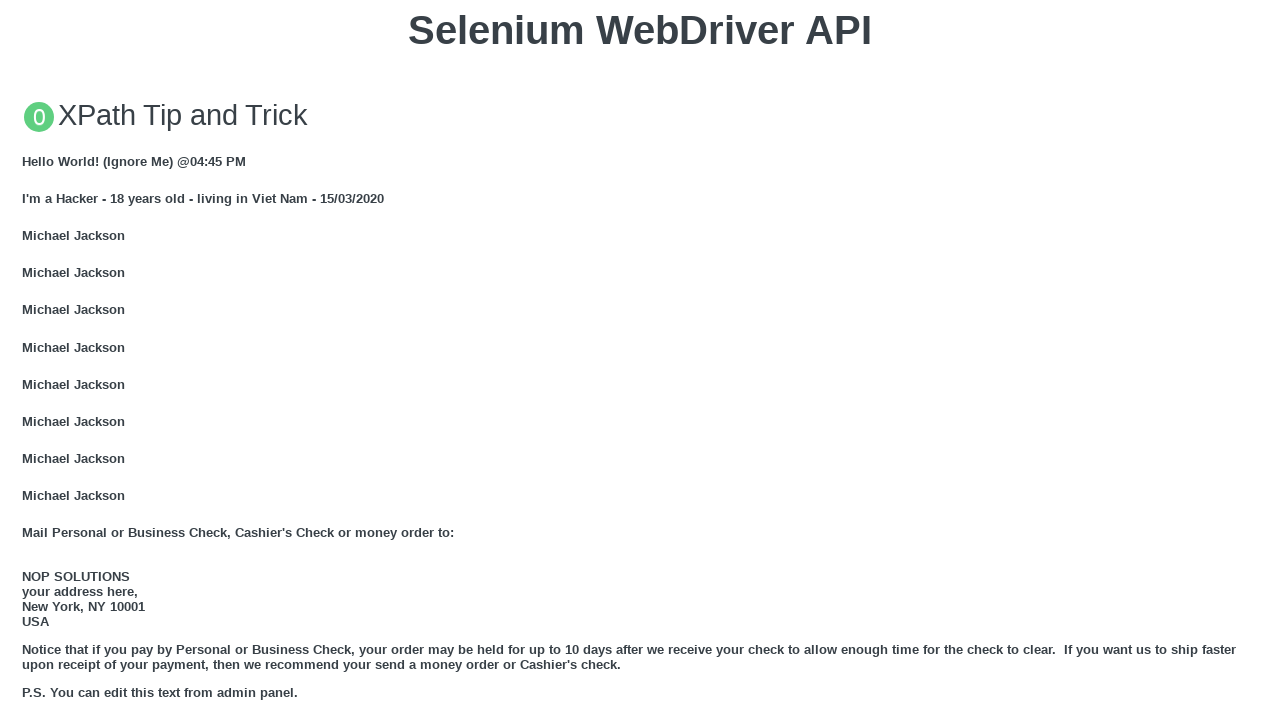

Email field is visible
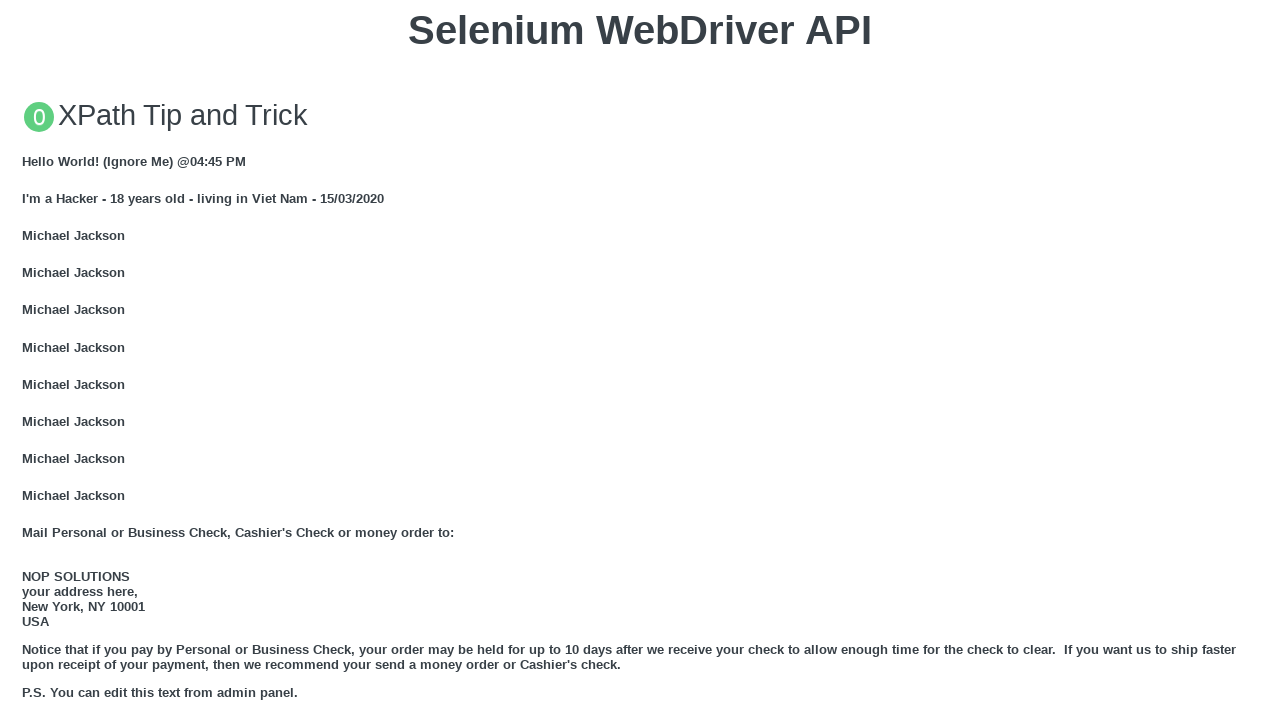

Filled email field with 'Automation Testing' on #mail
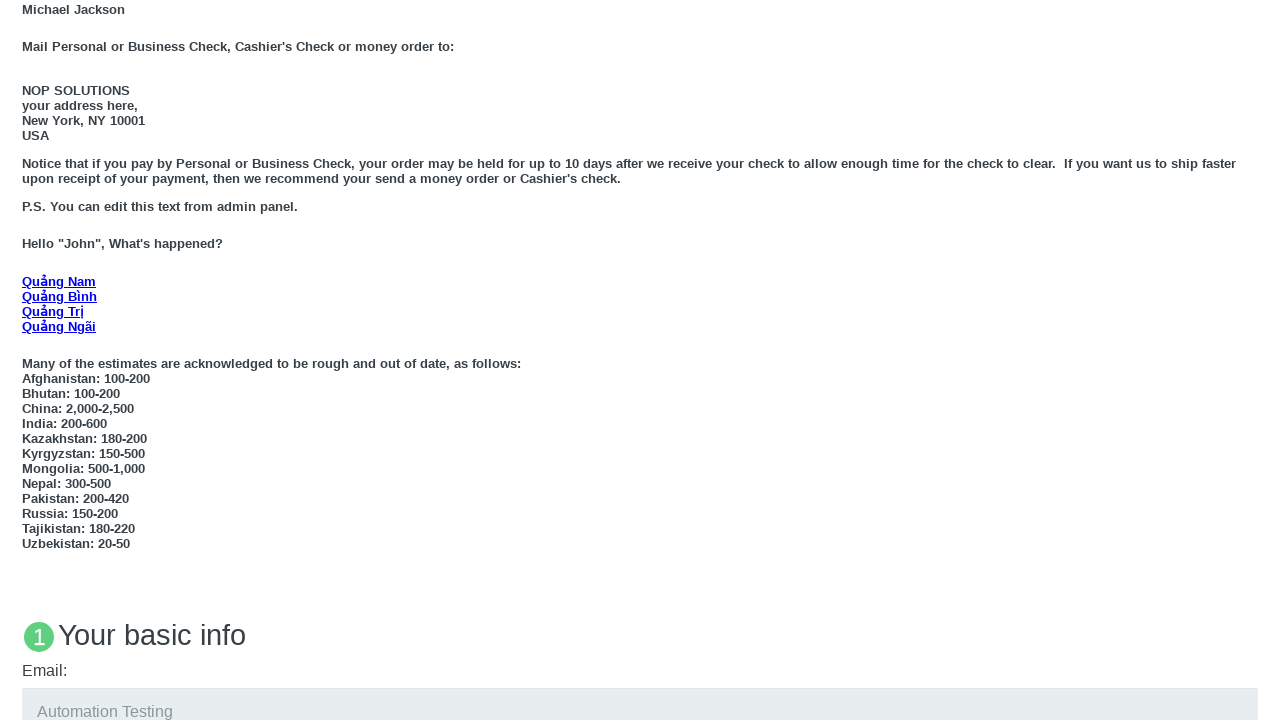

Education field is visible
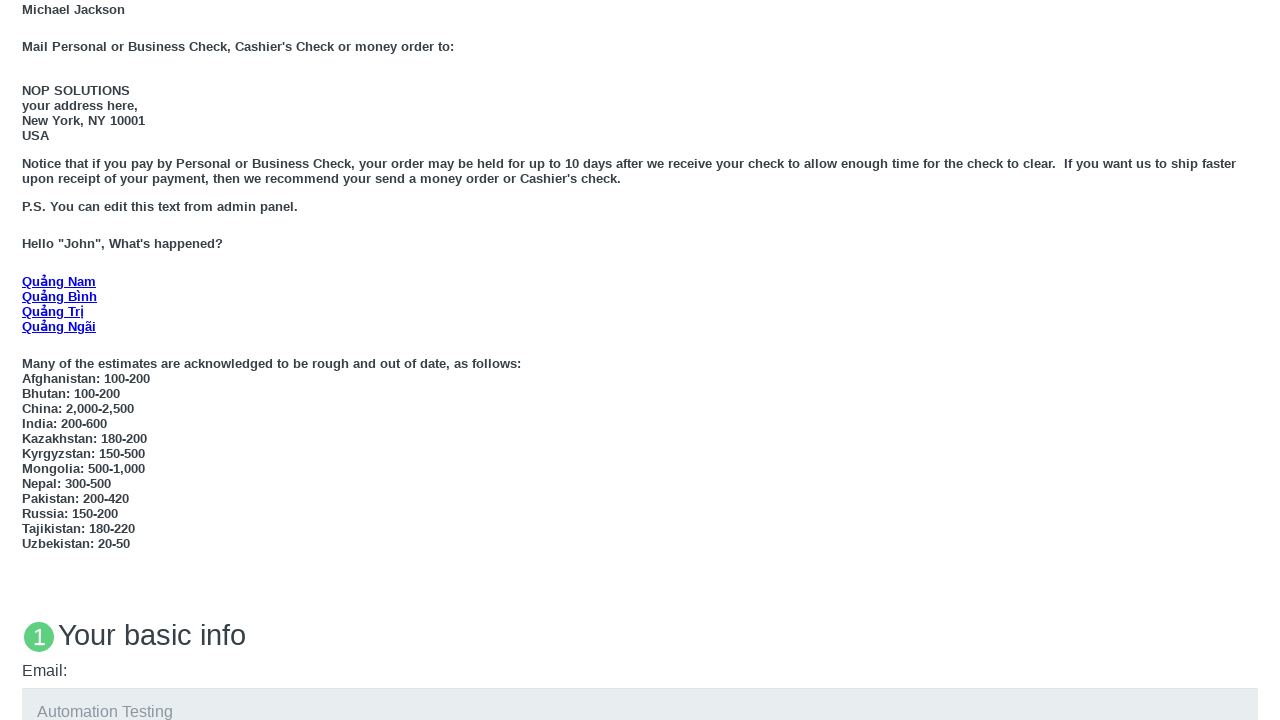

Filled education field with 'Automation Testing' on #edu
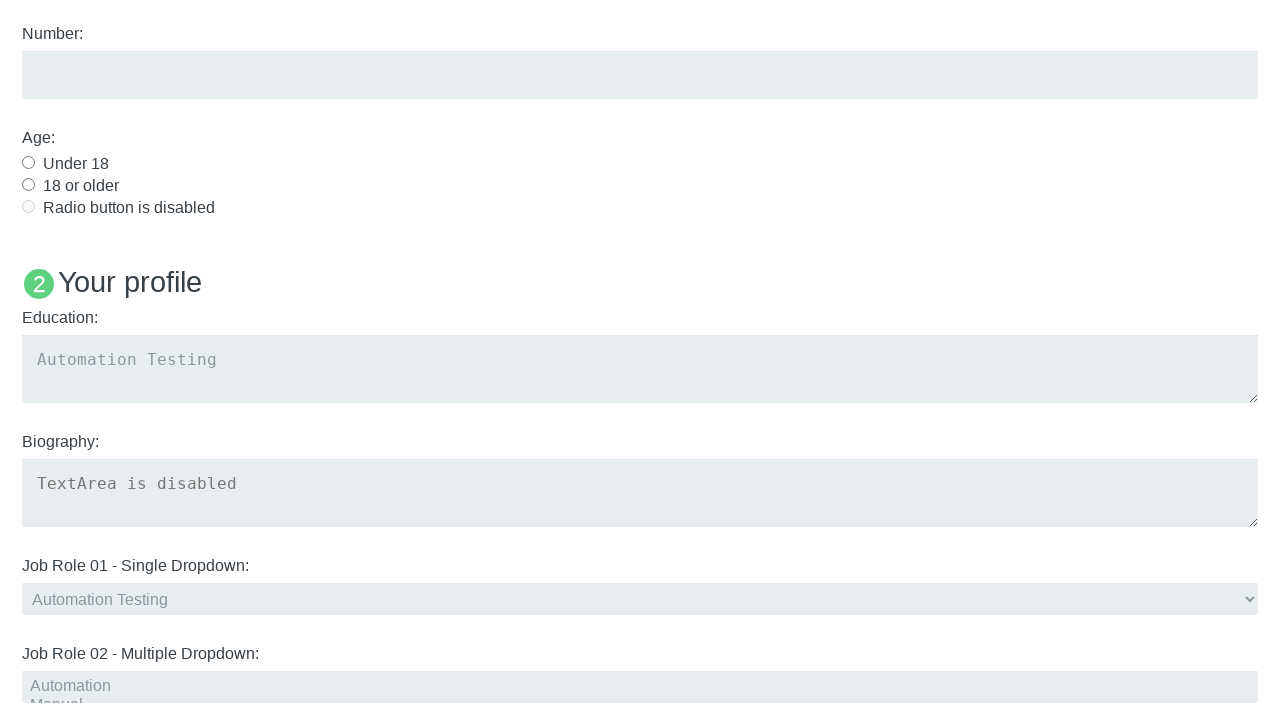

Age under 18 radio button is visible
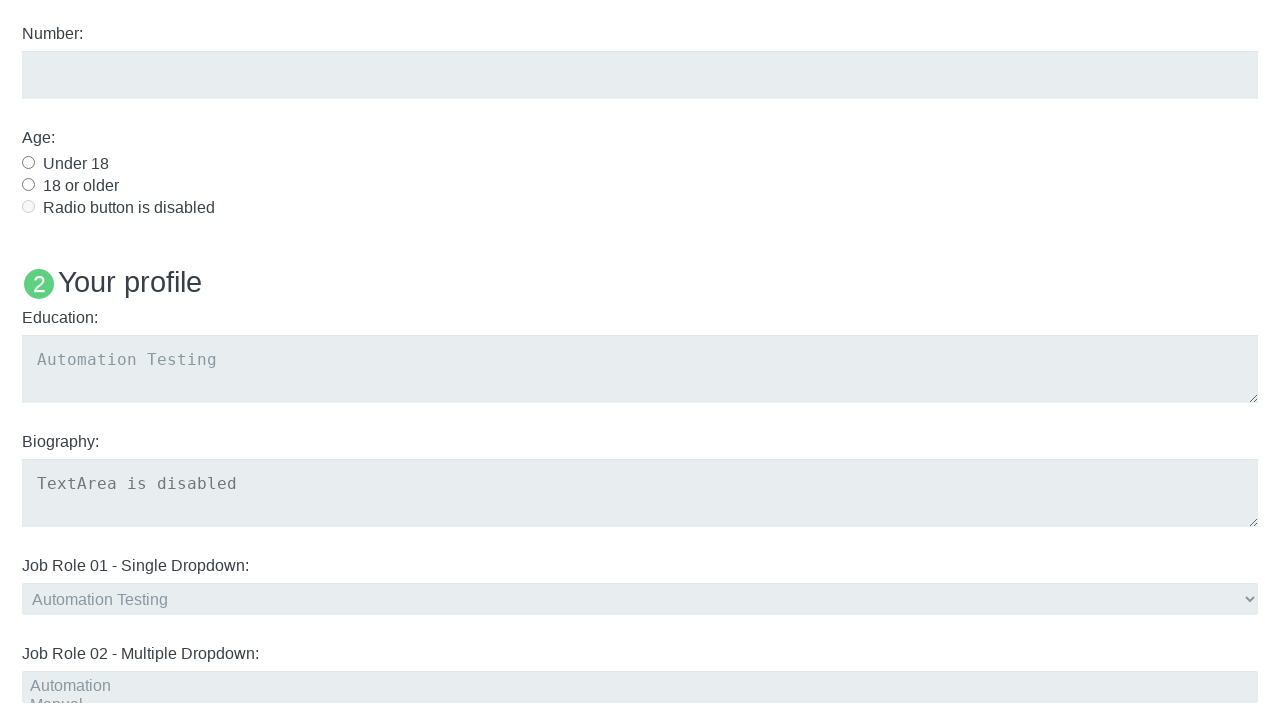

Clicked age under 18 radio button at (28, 162) on #under_18
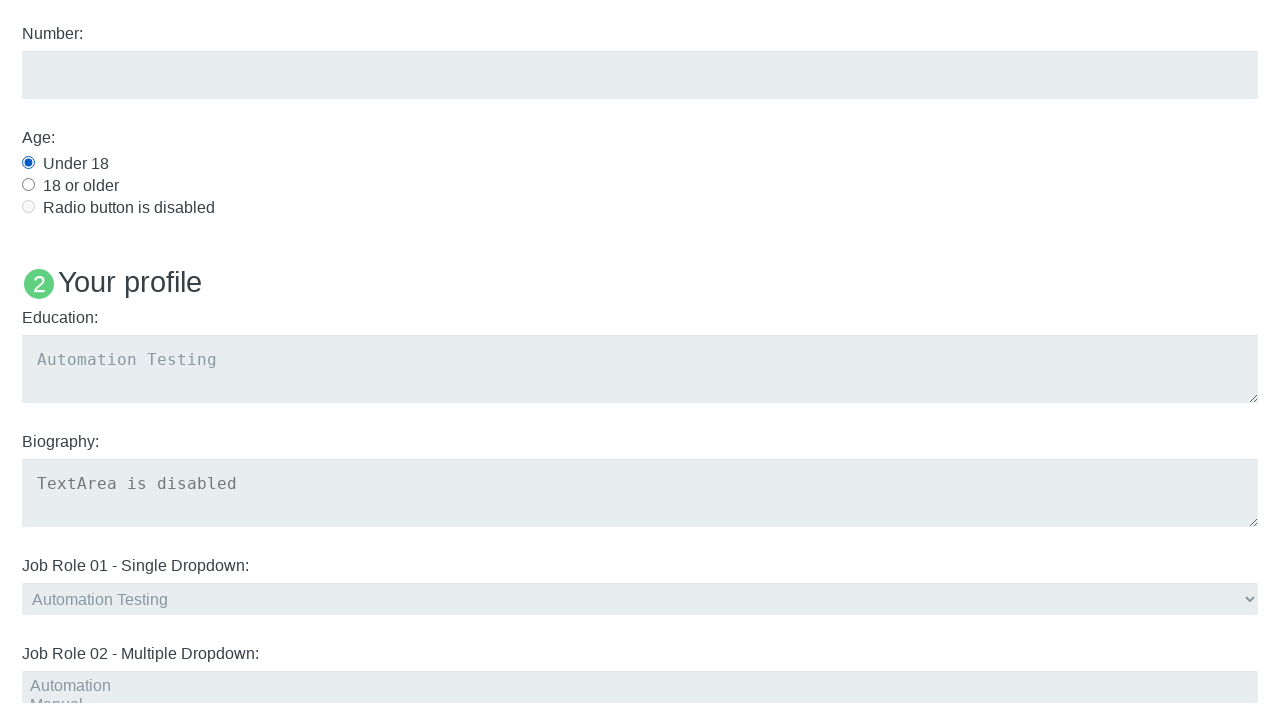

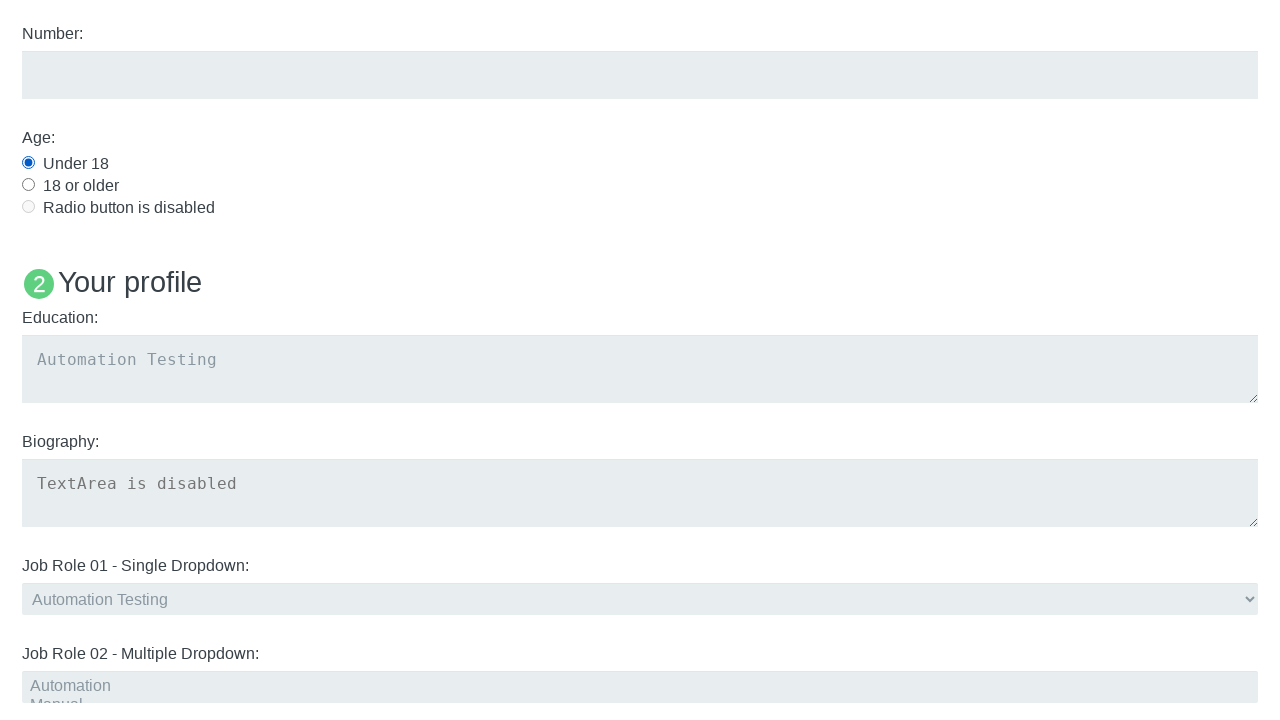